Tests JavaScript executor functionality by navigating to a page and scrolling down using JavaScript

Starting URL: https://www.guru99.com/api-testing.html

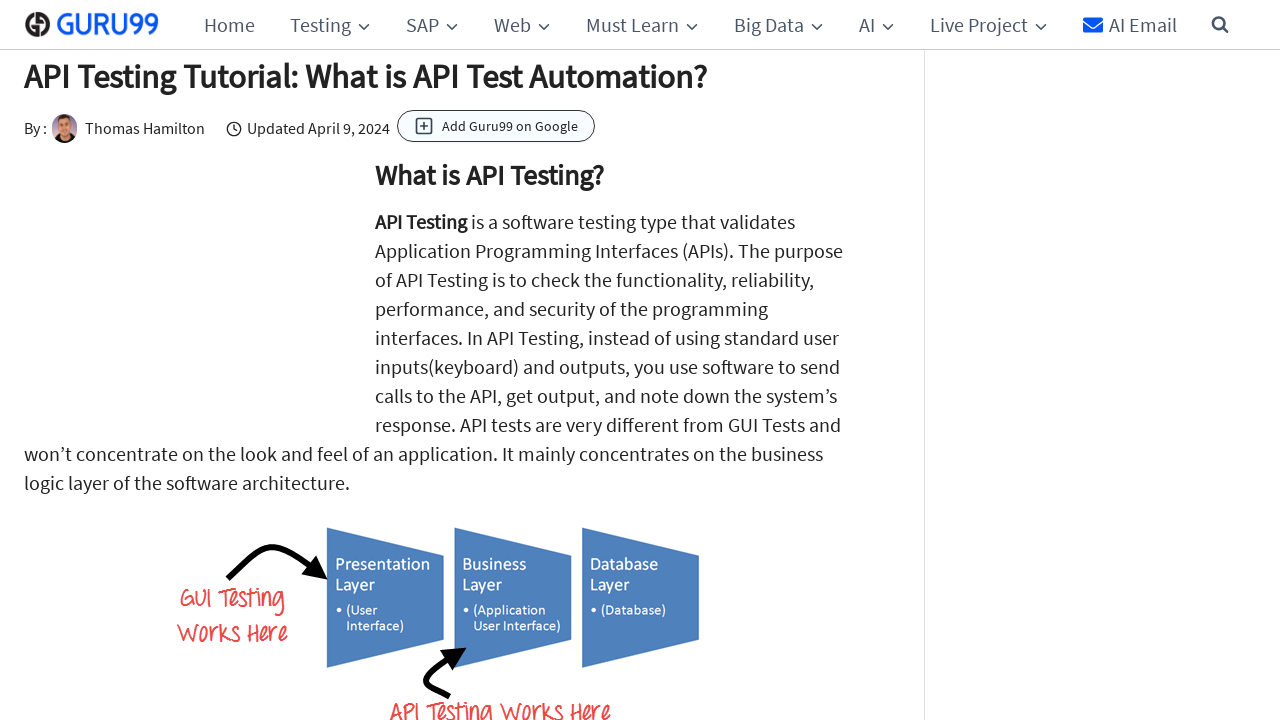

Navigated to API testing page
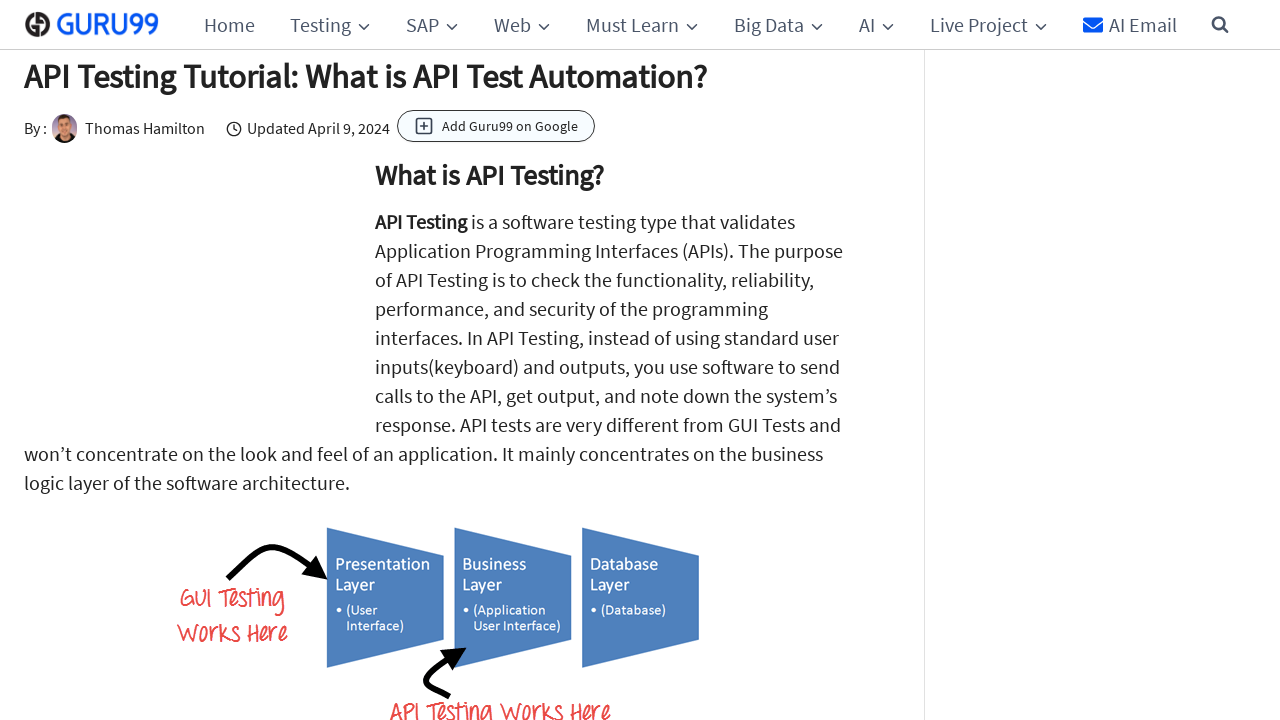

Scrolled down the page by 1000 pixels using JavaScript
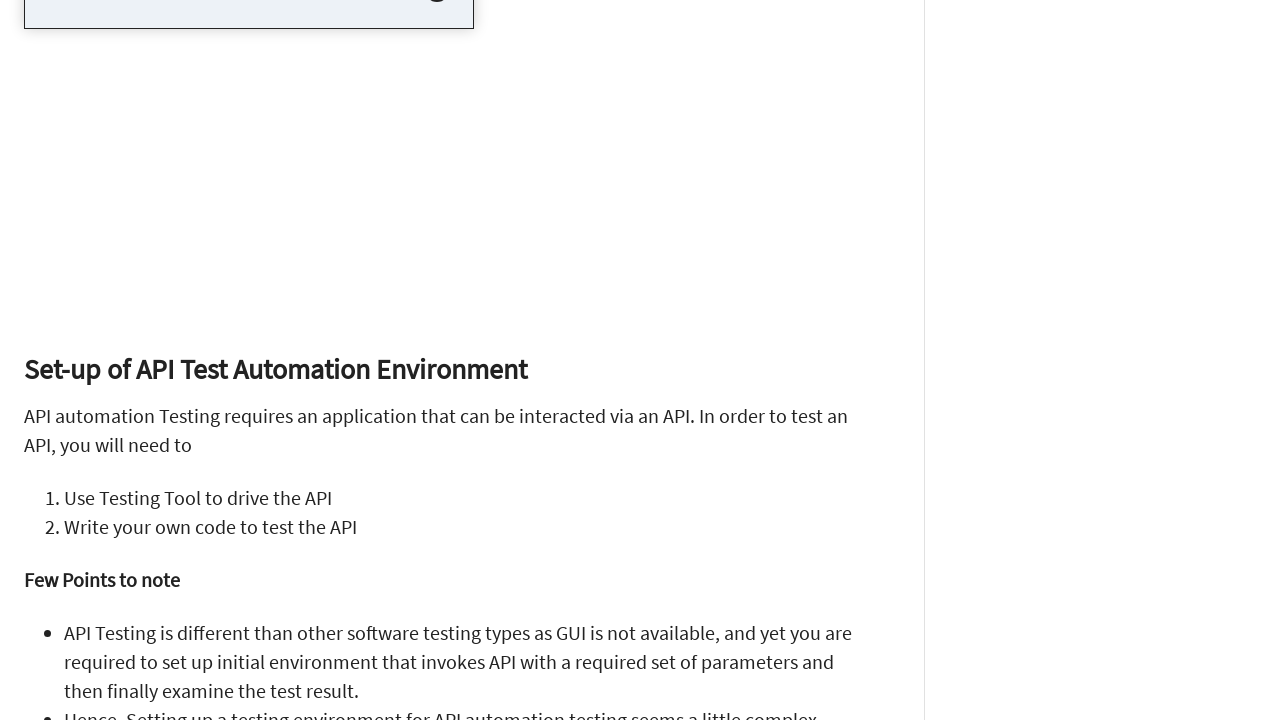

Waited for scroll animation to complete
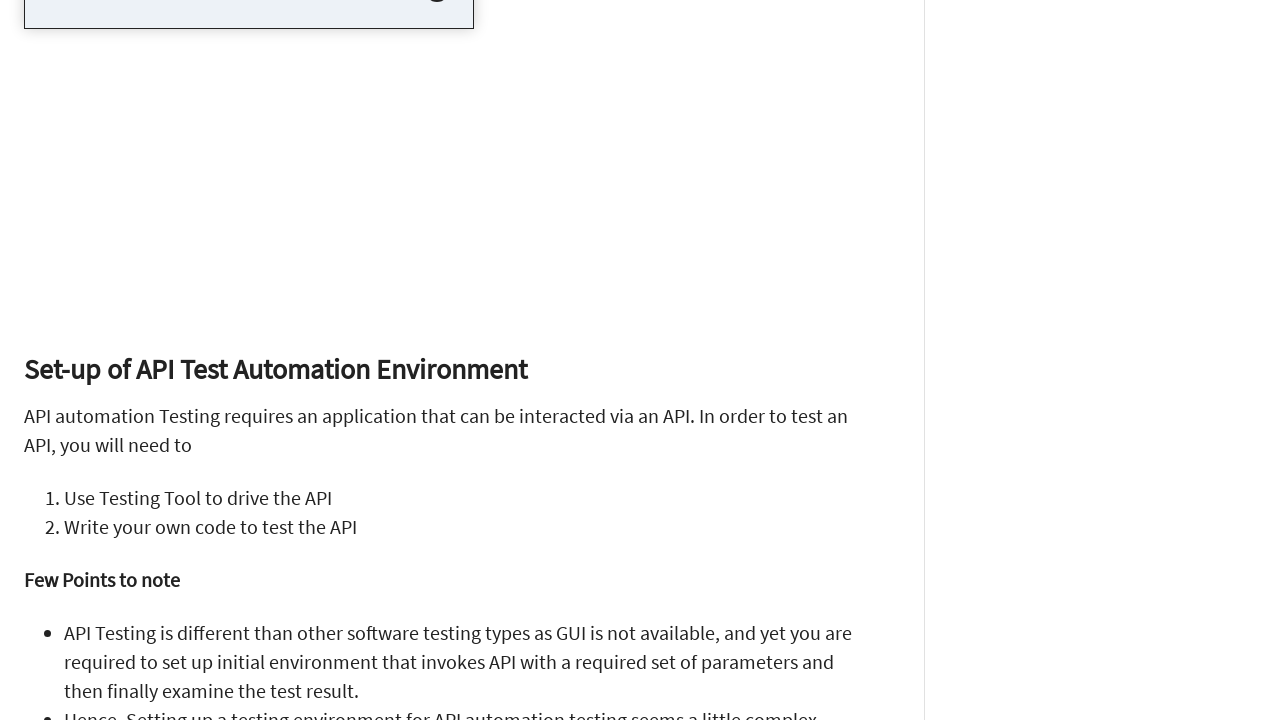

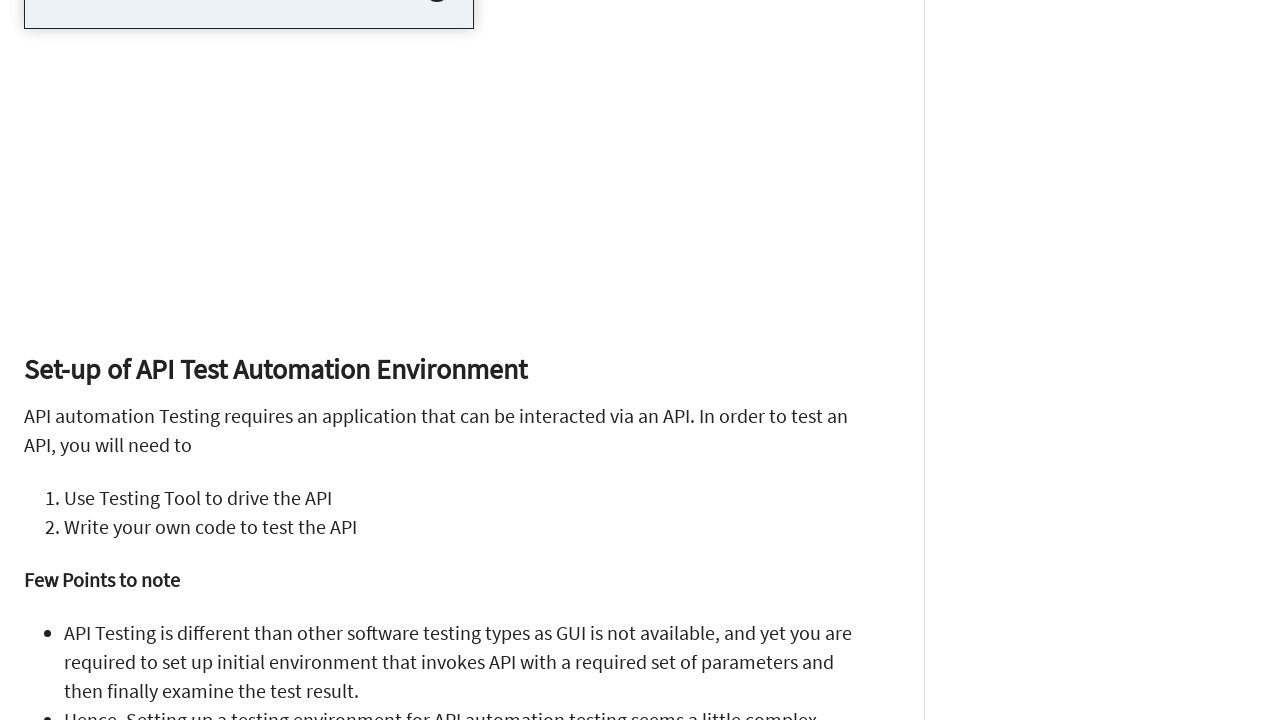